Navigates to a visitor badge page and refreshes it a few times to verify page reload functionality

Starting URL: https://visitor-badge.laobi.icu/badge?page_id=411message

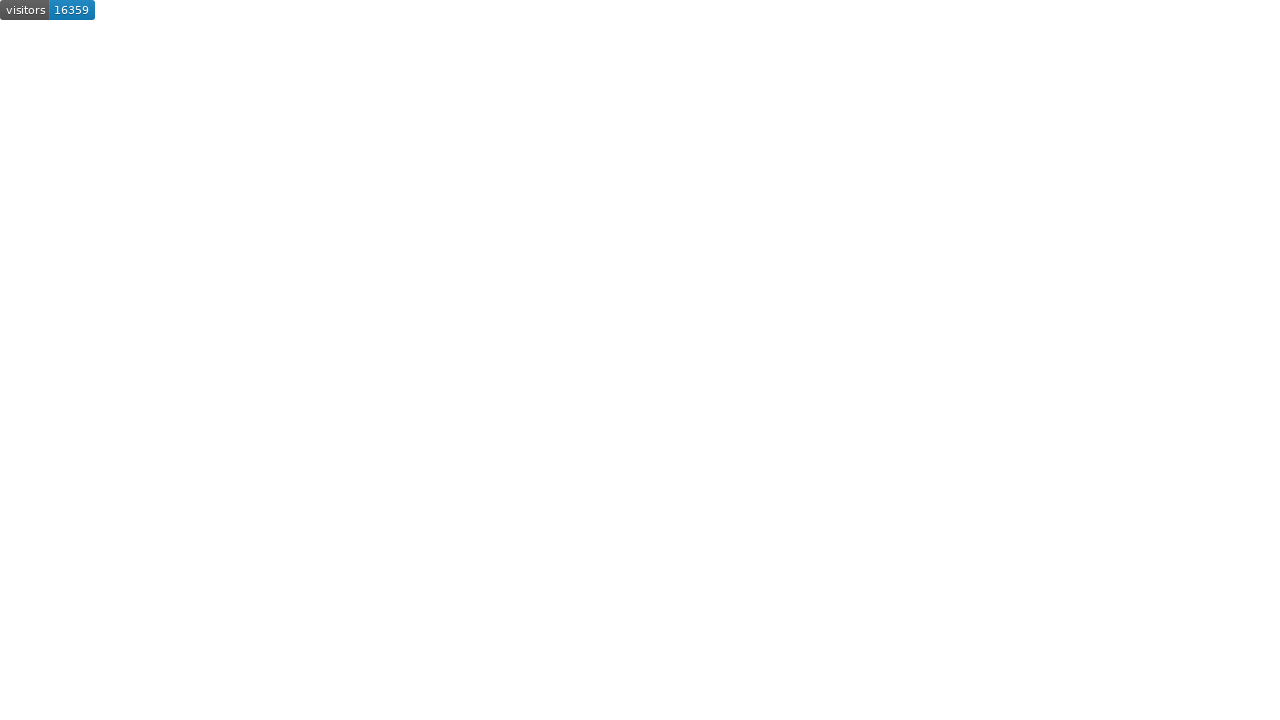

Navigated to visitor badge page
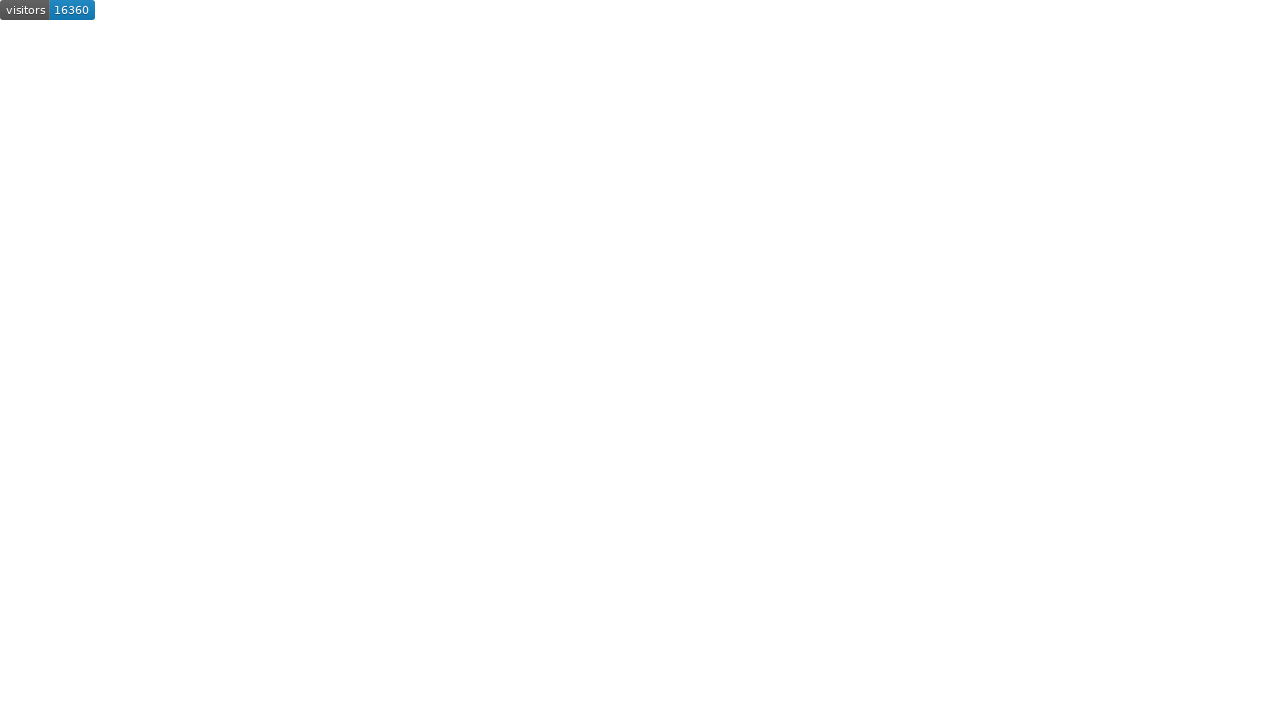

First page reload
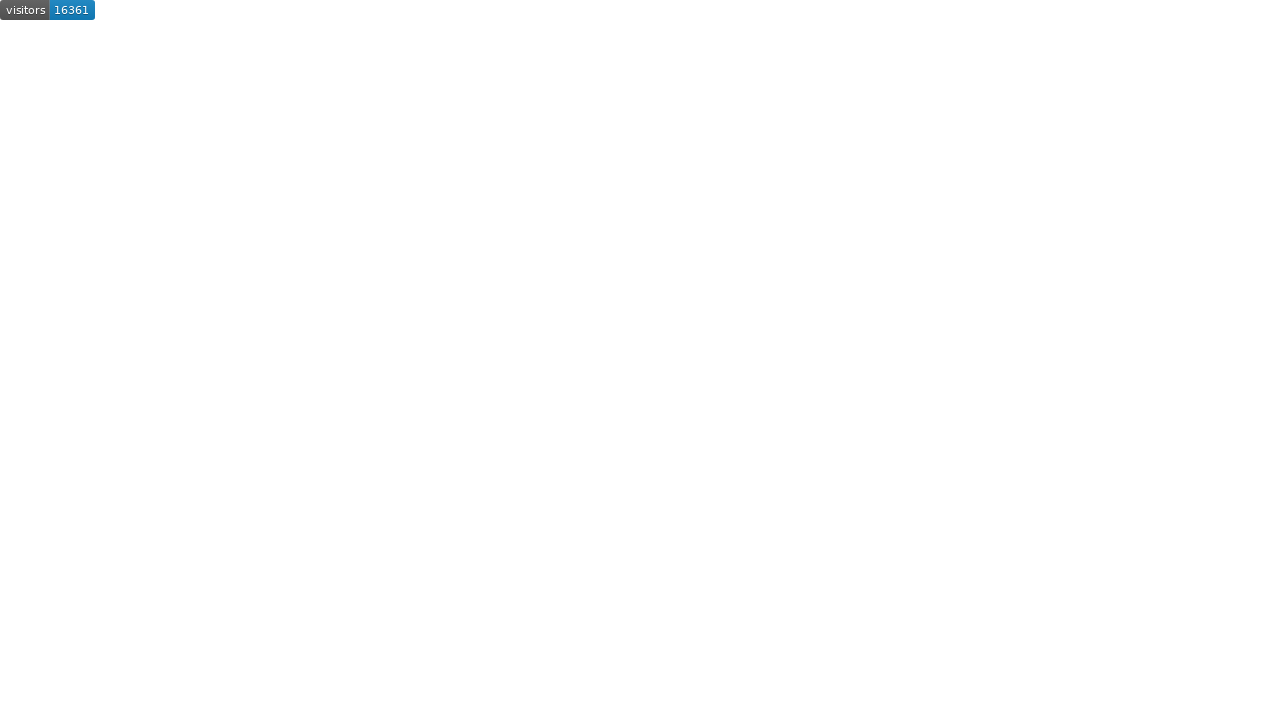

Page fully loaded after first reload
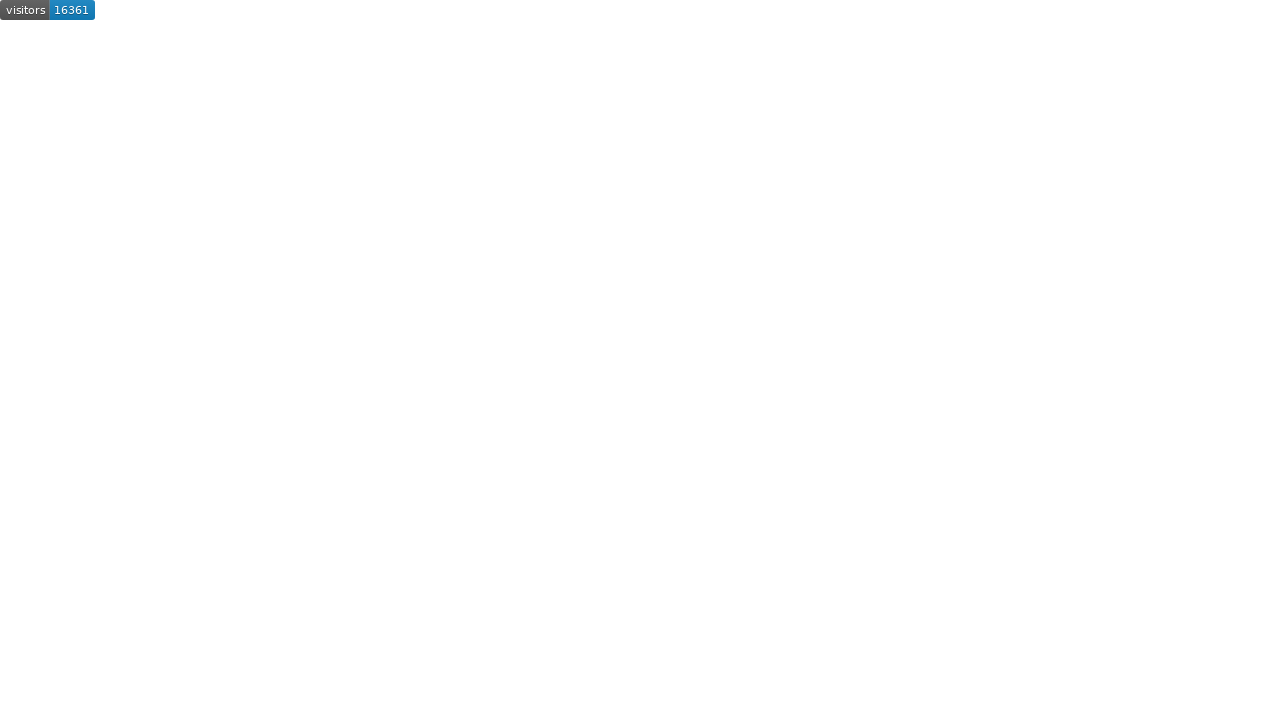

Second page reload
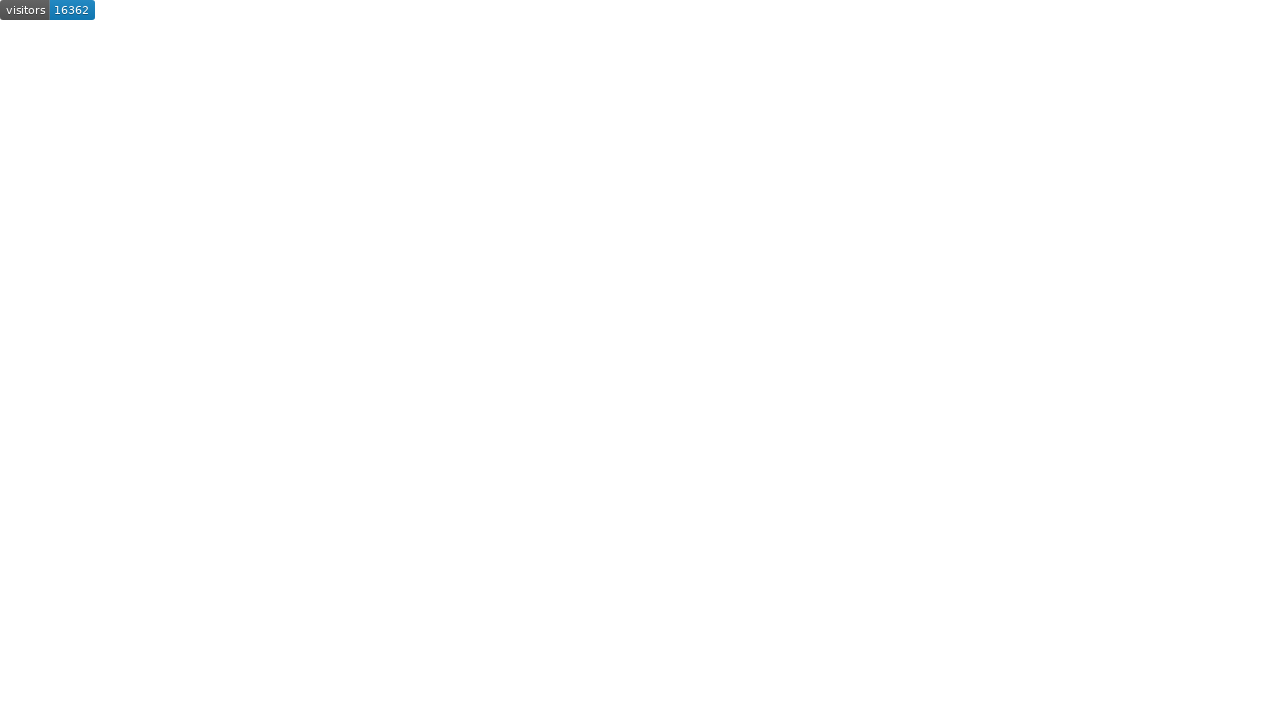

Page fully loaded after second reload
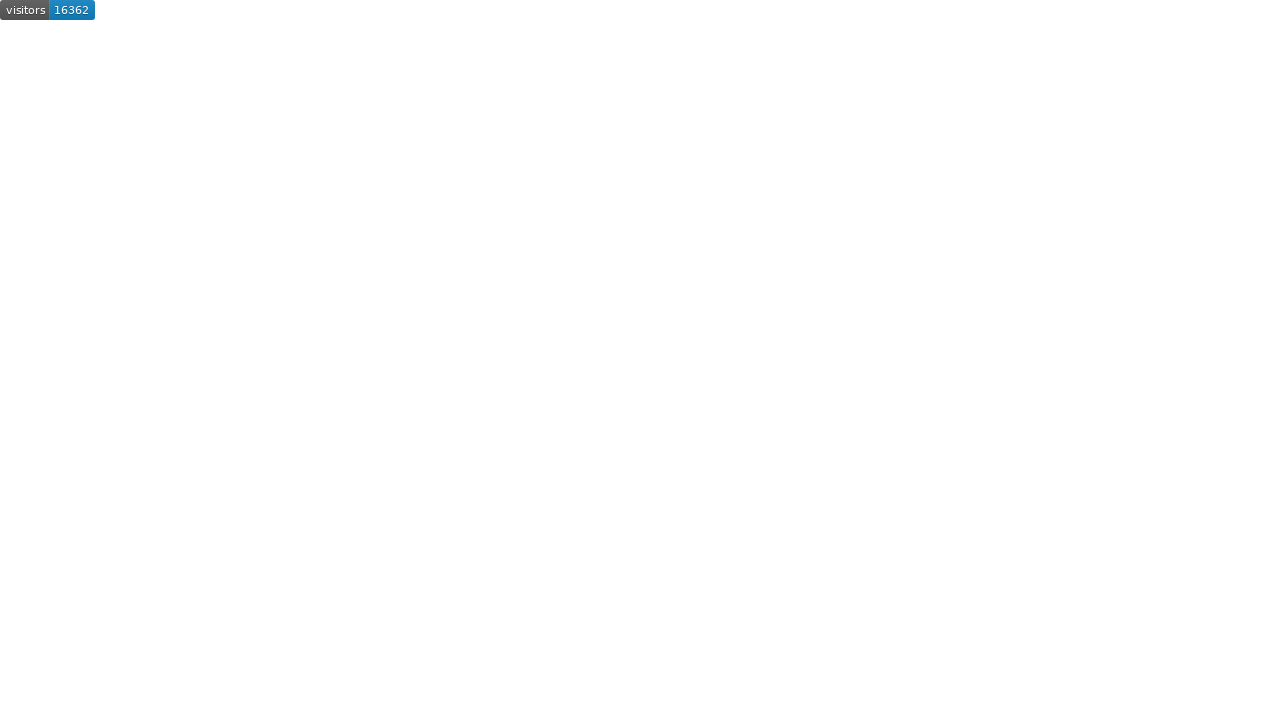

Third page reload
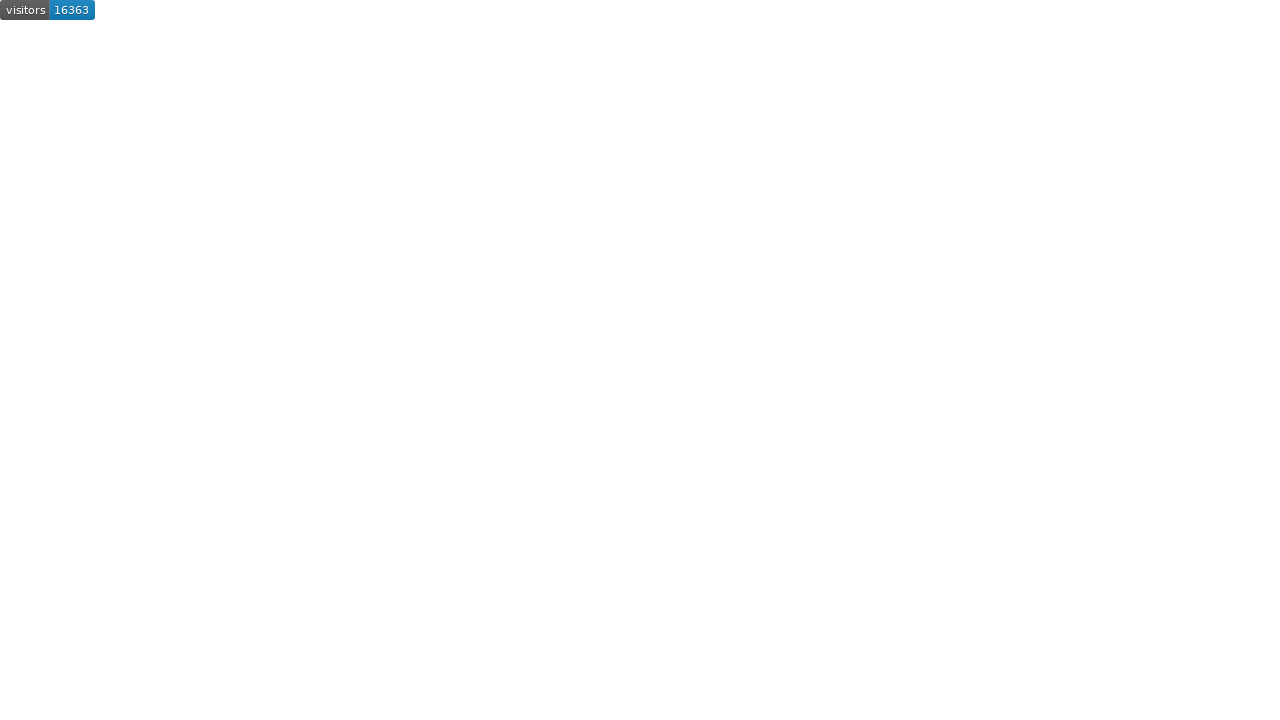

Page fully loaded after third reload
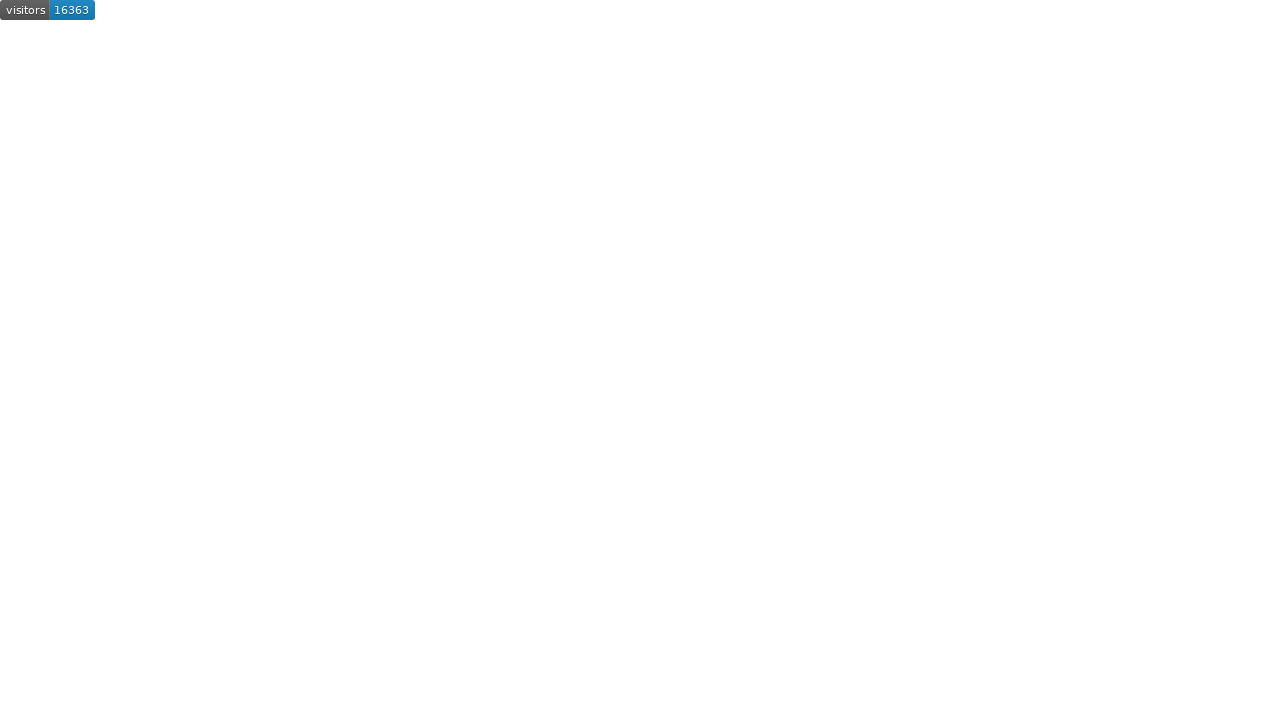

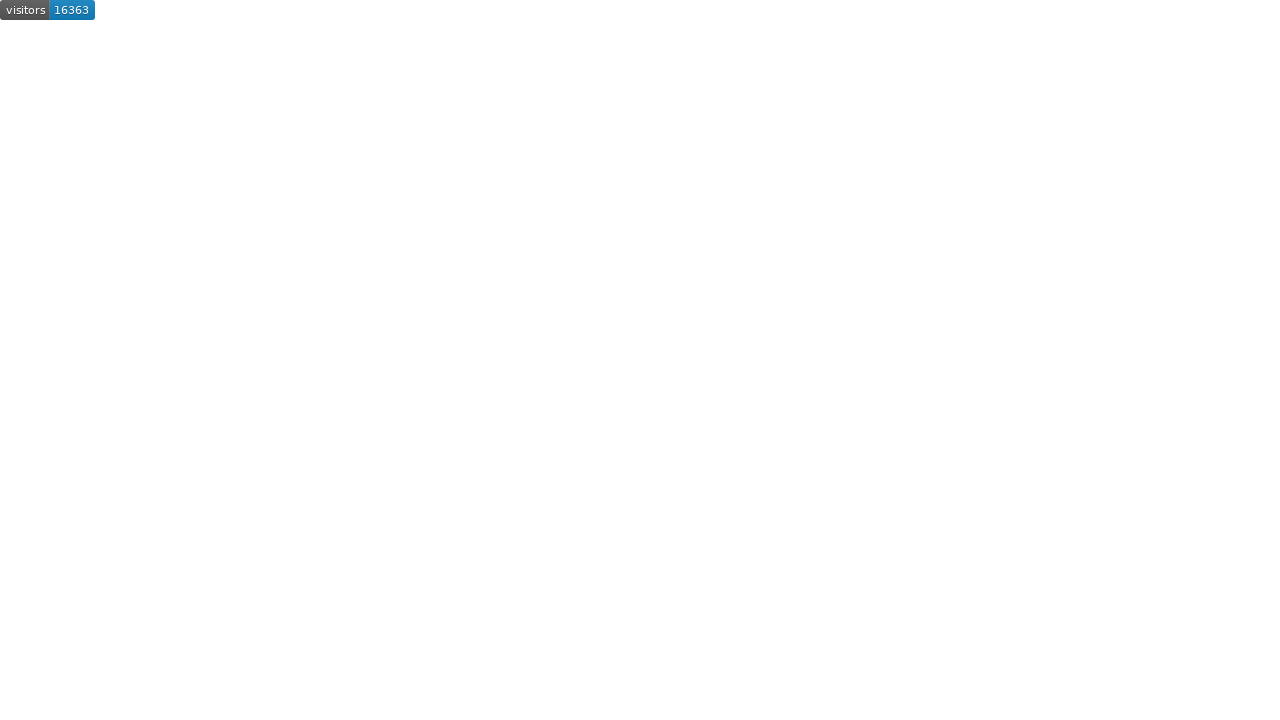